Tests dropdown selection using JavaScript execution to select option 2

Starting URL: https://the-internet.herokuapp.com/dropdown

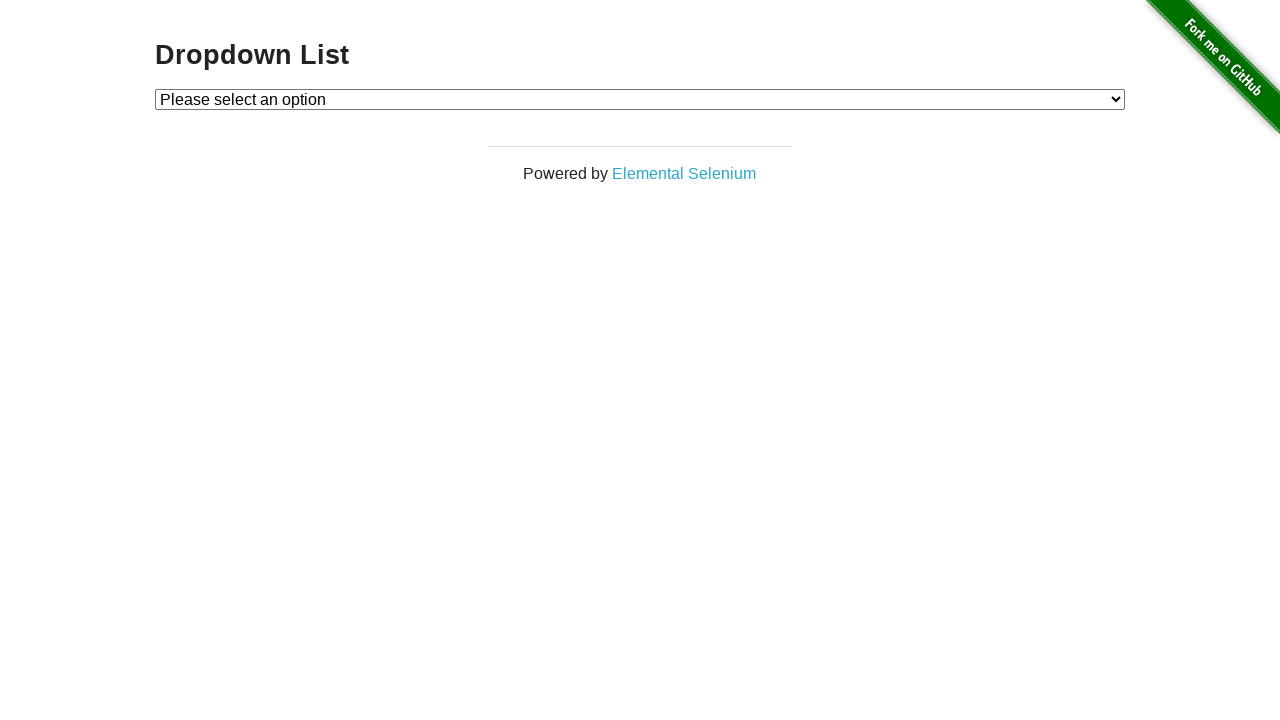

Selected option 2 from dropdown using JavaScript execution
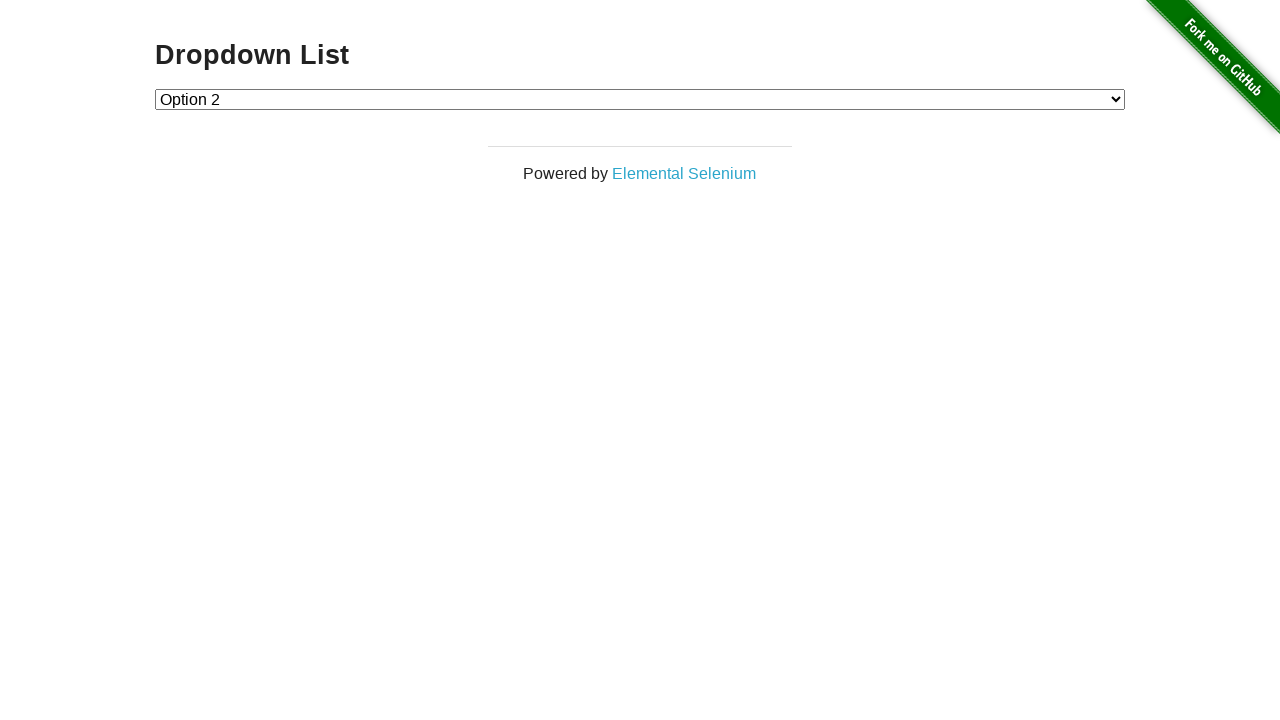

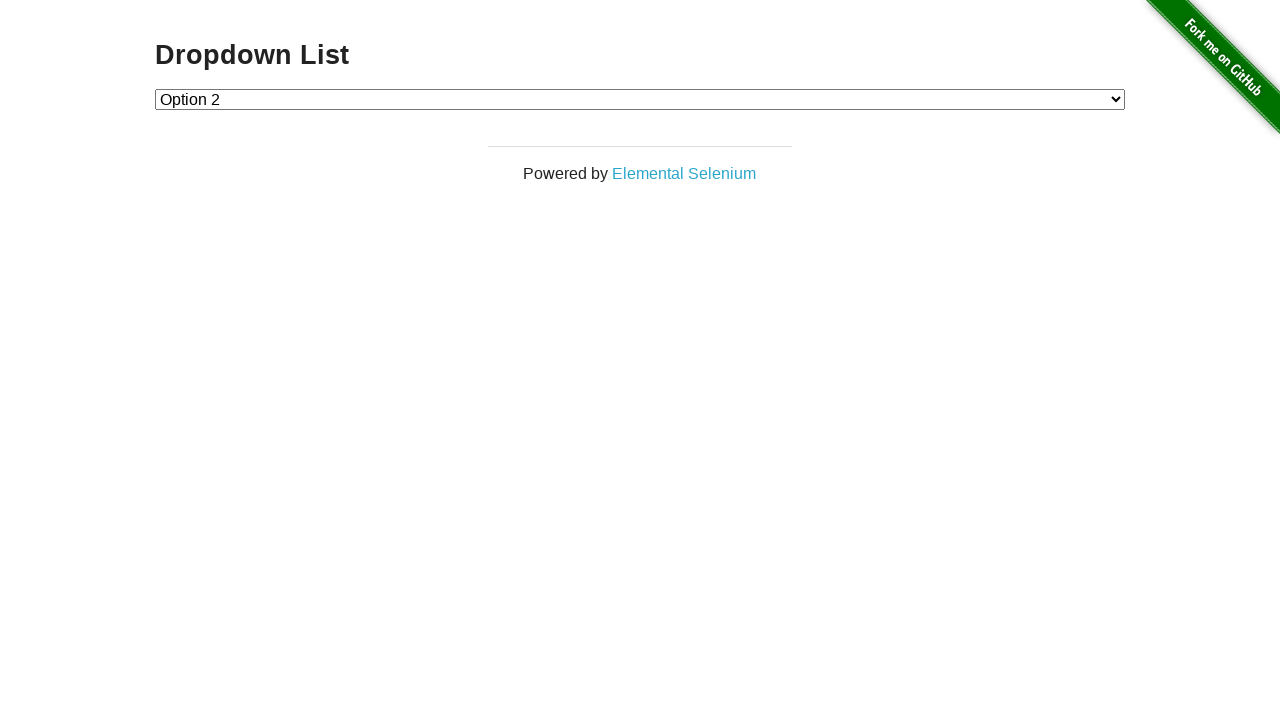